Tests pressing the TAB key using keyboard actions and verifies the page displays the correct key press result

Starting URL: http://the-internet.herokuapp.com/key_presses

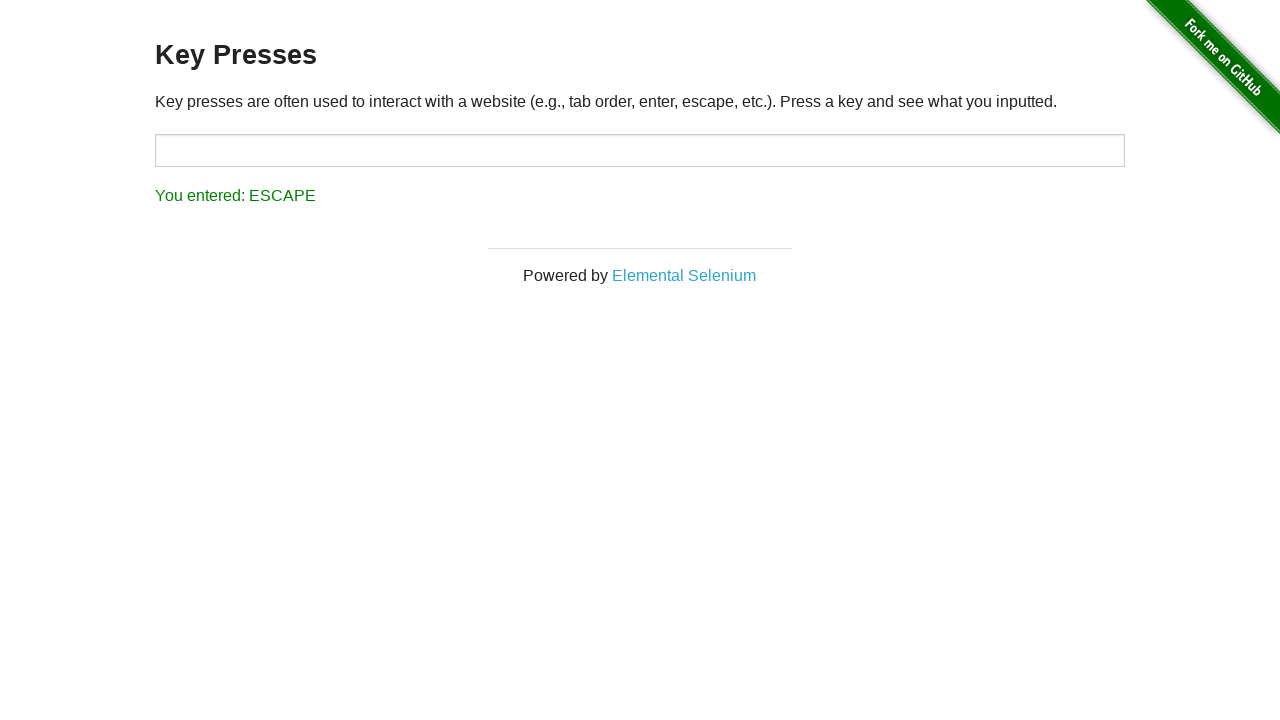

Pressed TAB key using keyboard actions
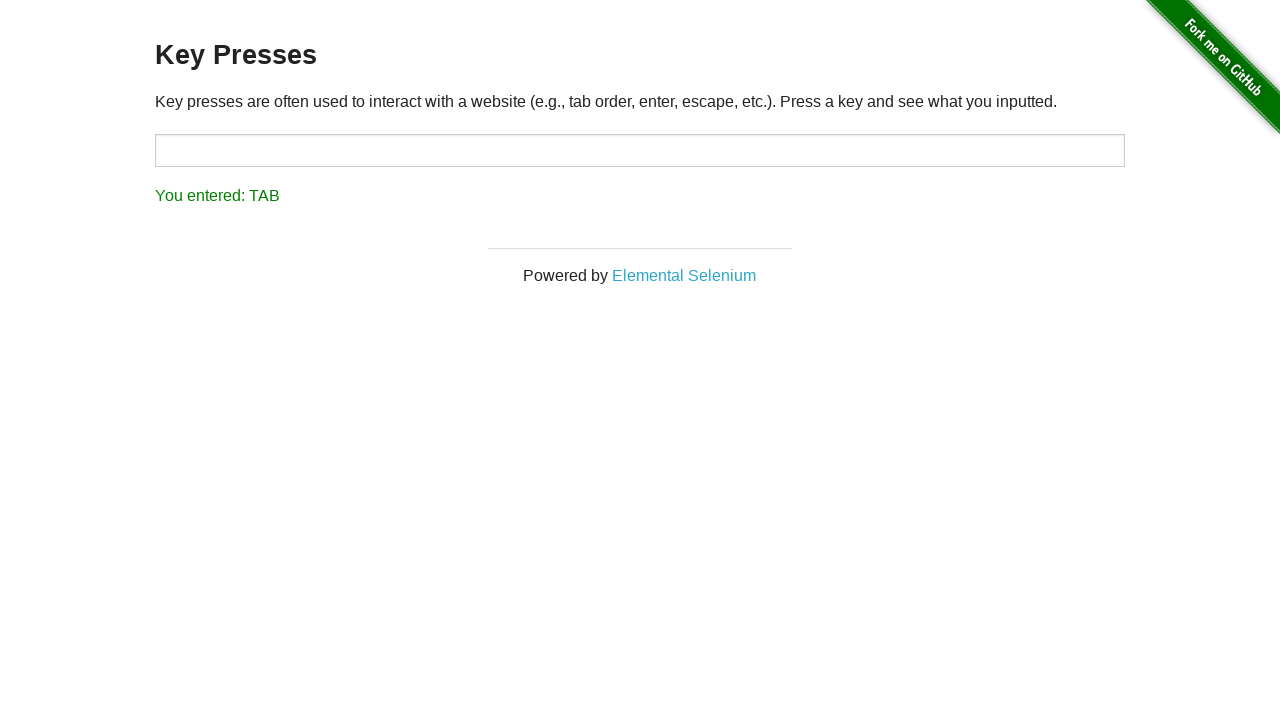

Waited for result element to load
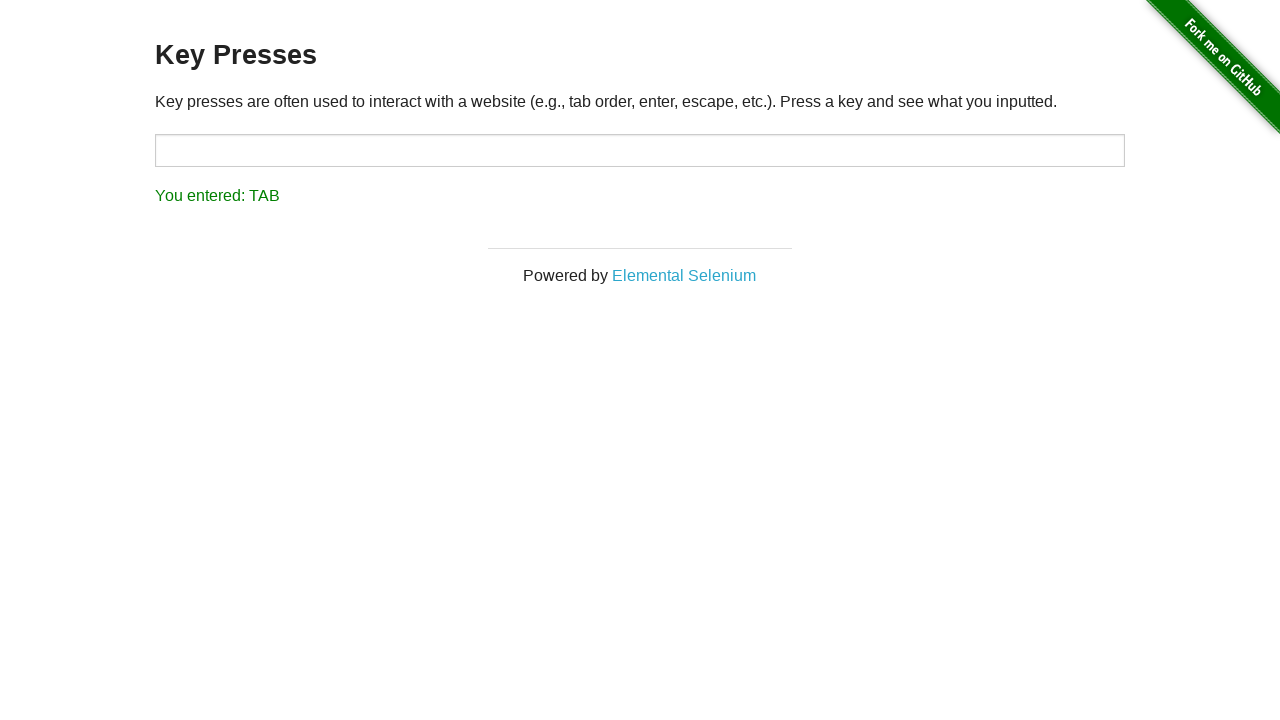

Verified page displays correct TAB key press result
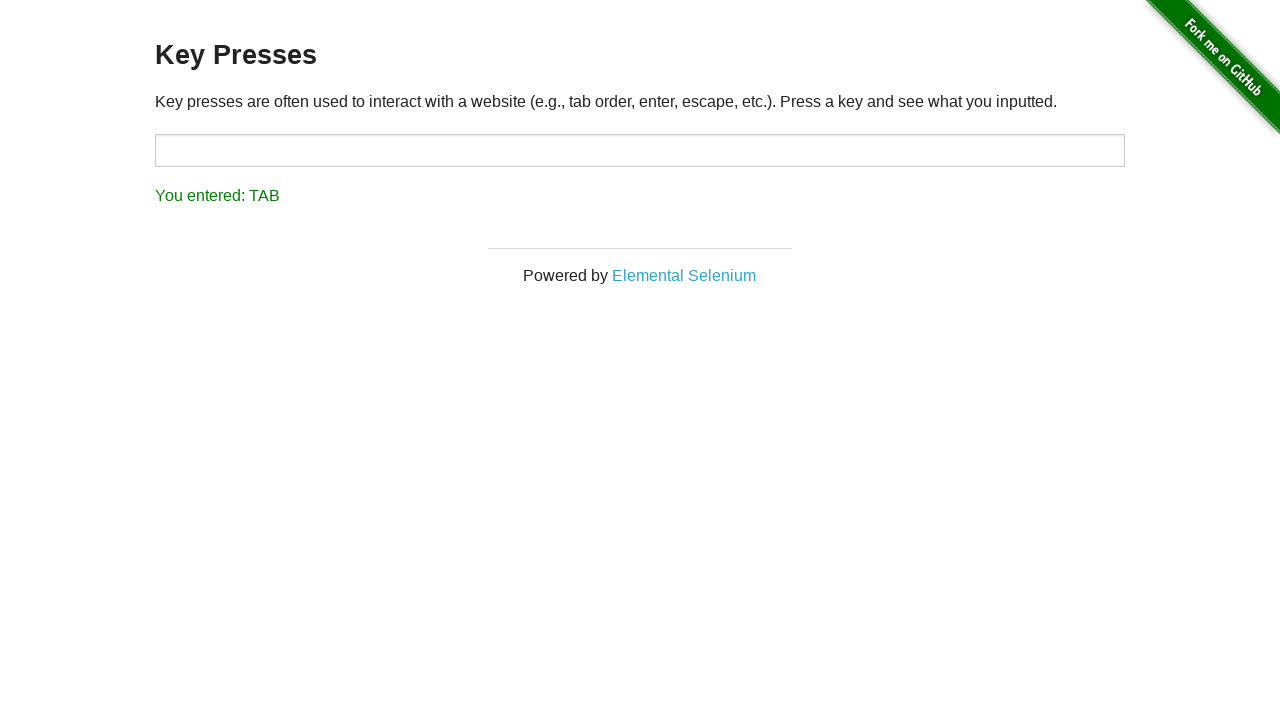

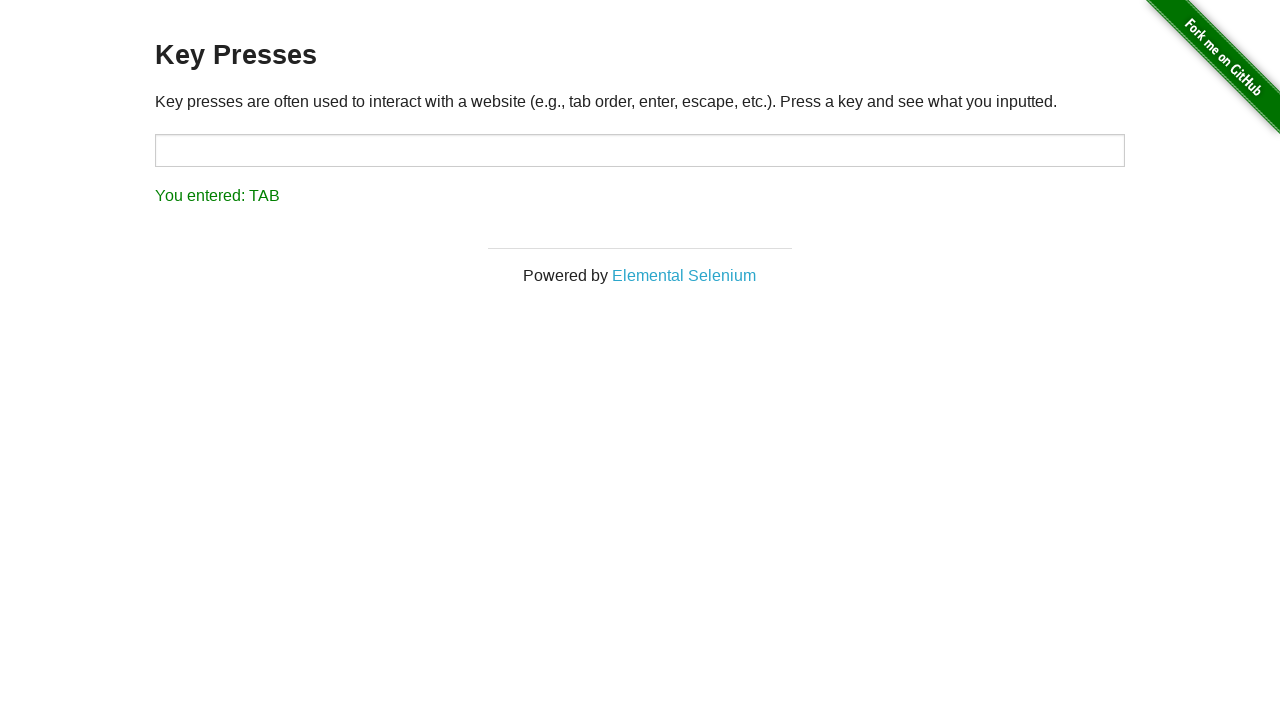